Tests that a todo item is removed when edited to an empty string.

Starting URL: https://demo.playwright.dev/todomvc

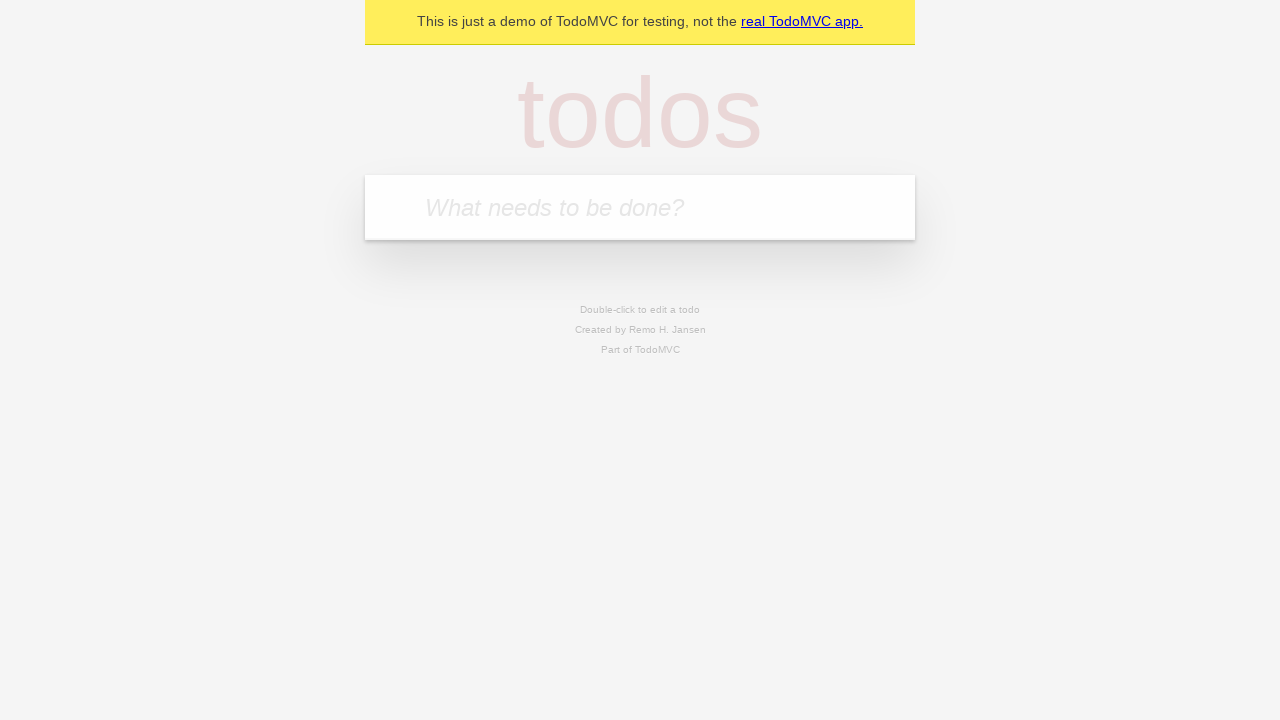

Filled todo input with 'buy some cheese' on internal:attr=[placeholder="What needs to be done?"i]
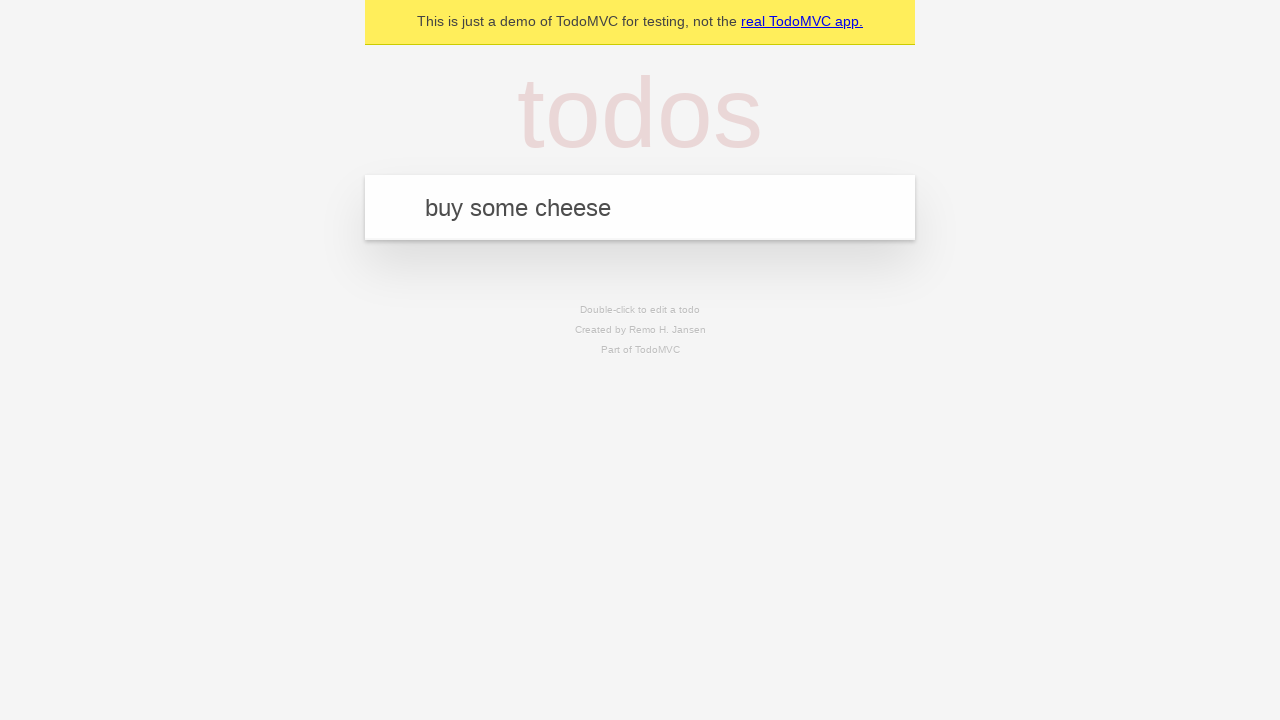

Pressed Enter to add first todo on internal:attr=[placeholder="What needs to be done?"i]
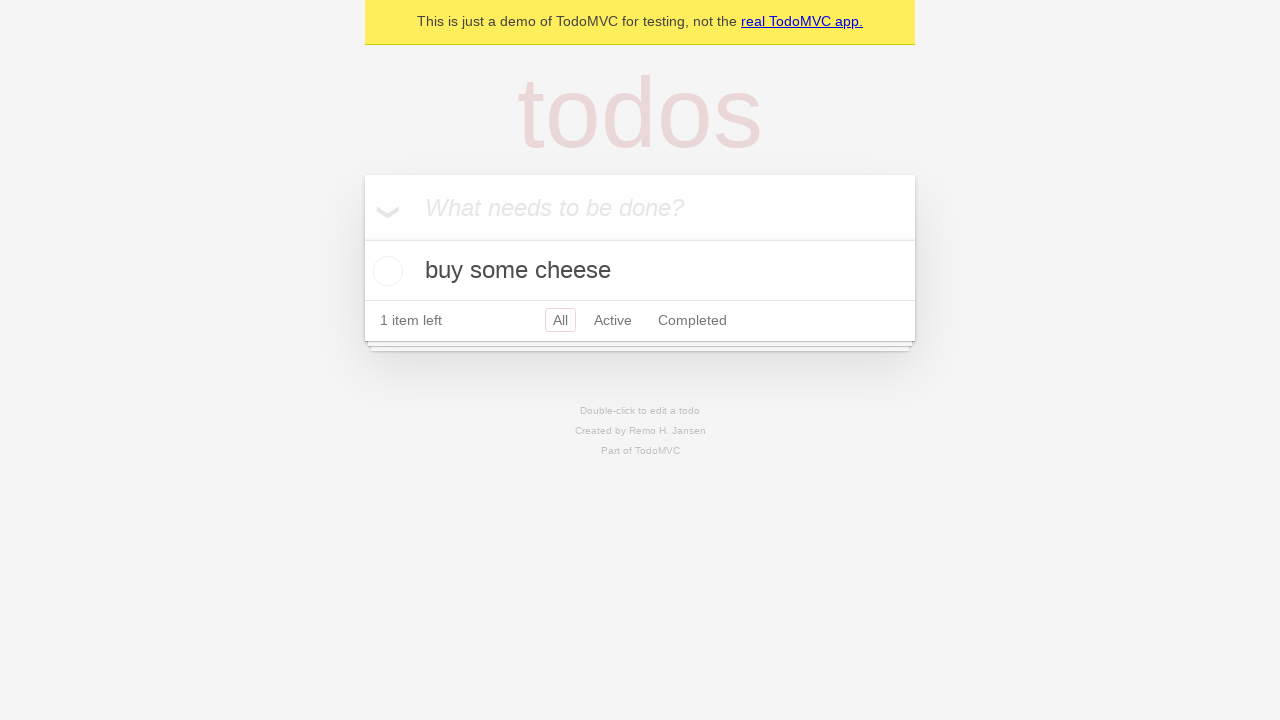

Filled todo input with 'feed the cat' on internal:attr=[placeholder="What needs to be done?"i]
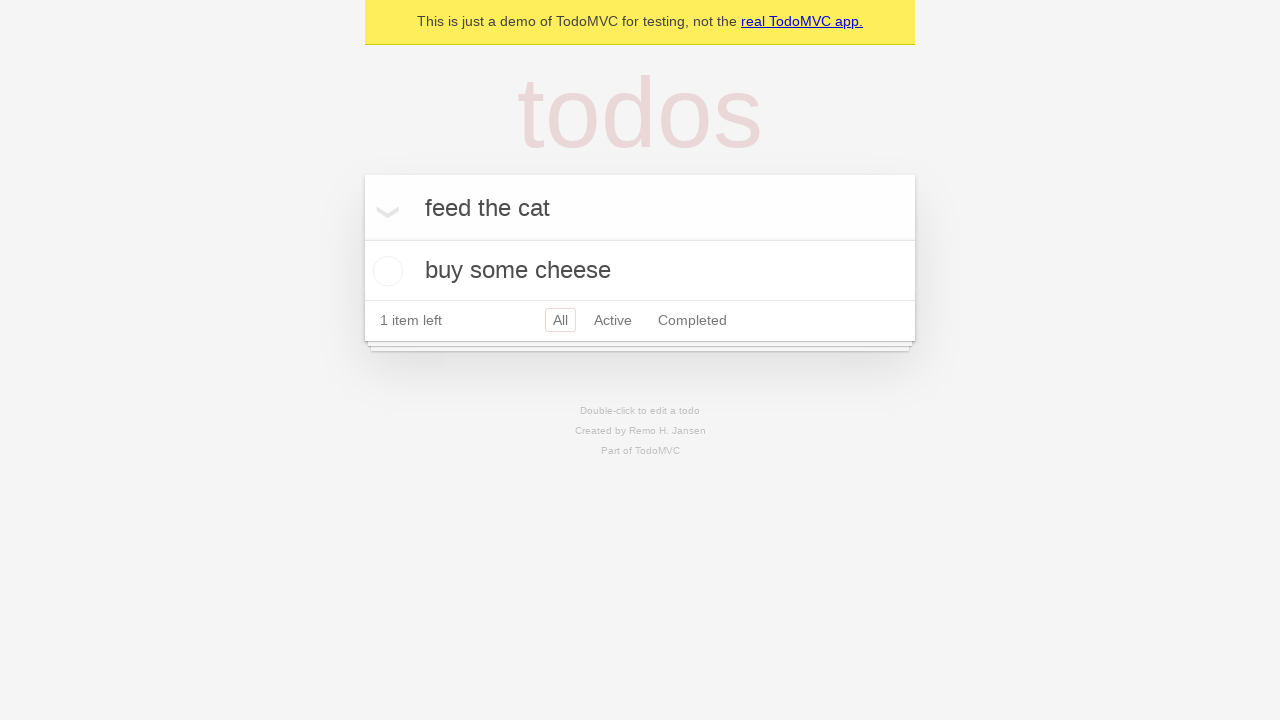

Pressed Enter to add second todo on internal:attr=[placeholder="What needs to be done?"i]
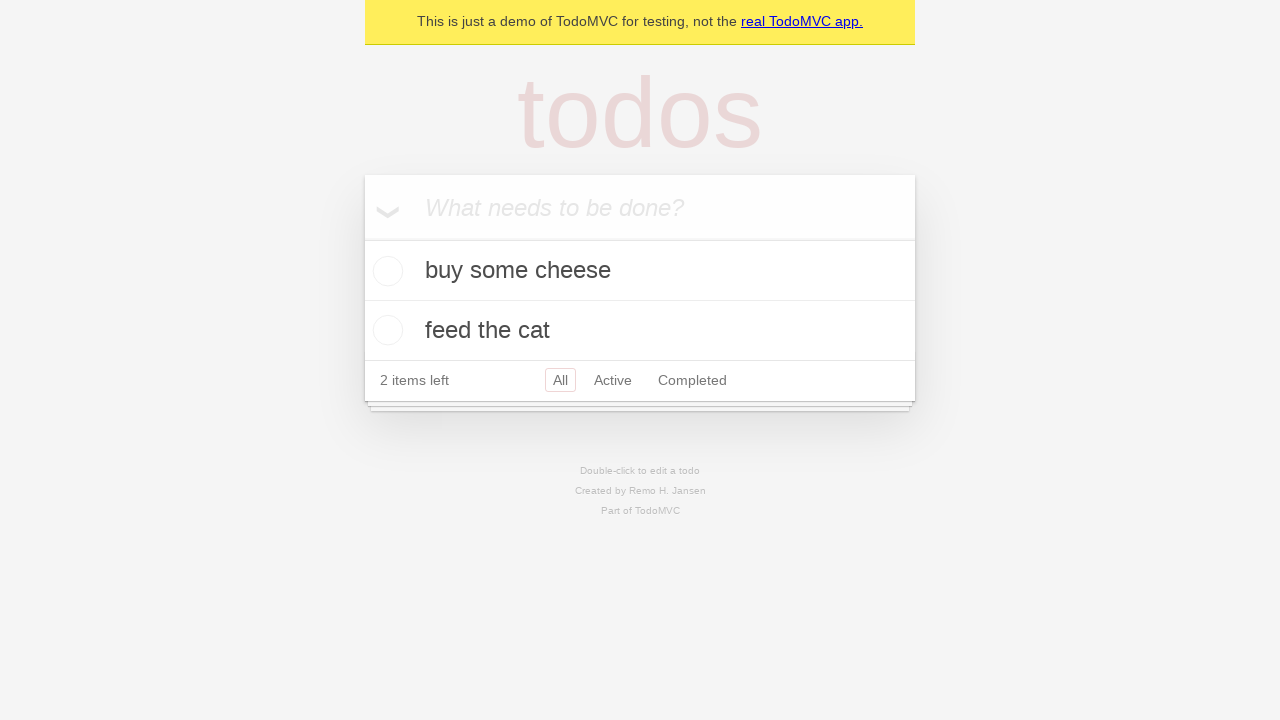

Filled todo input with 'book a doctors appointment' on internal:attr=[placeholder="What needs to be done?"i]
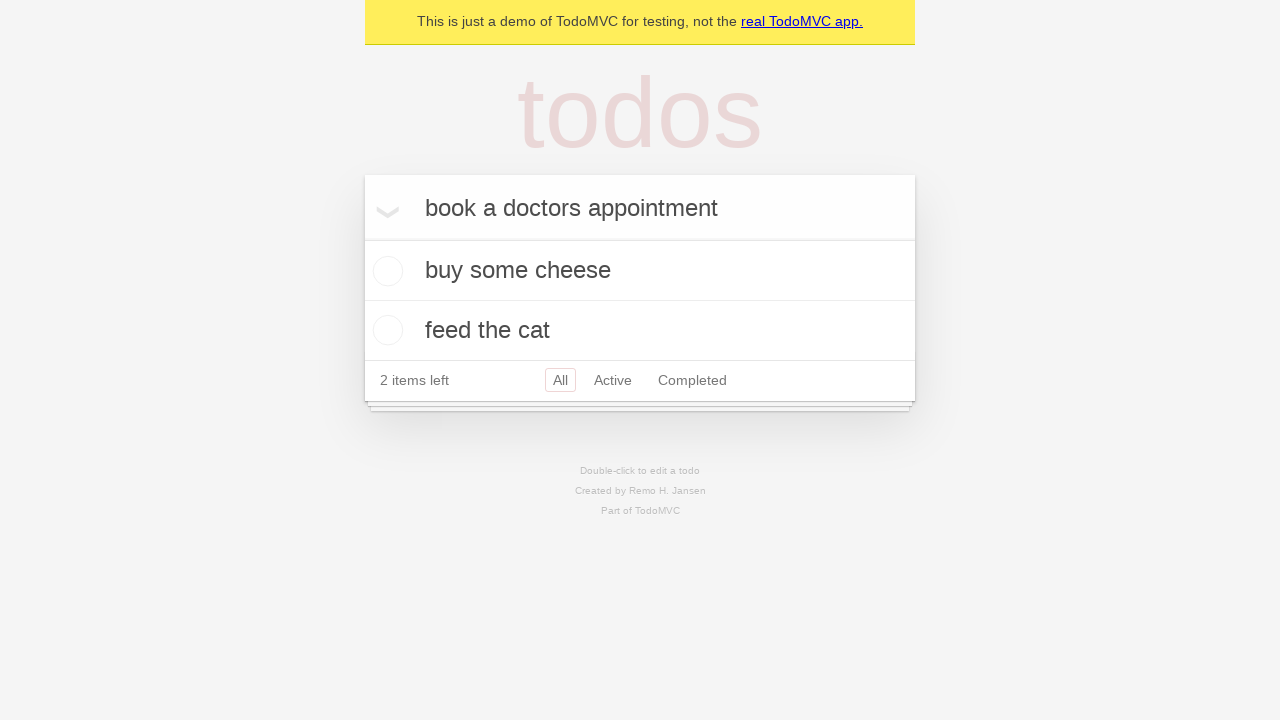

Pressed Enter to add third todo on internal:attr=[placeholder="What needs to be done?"i]
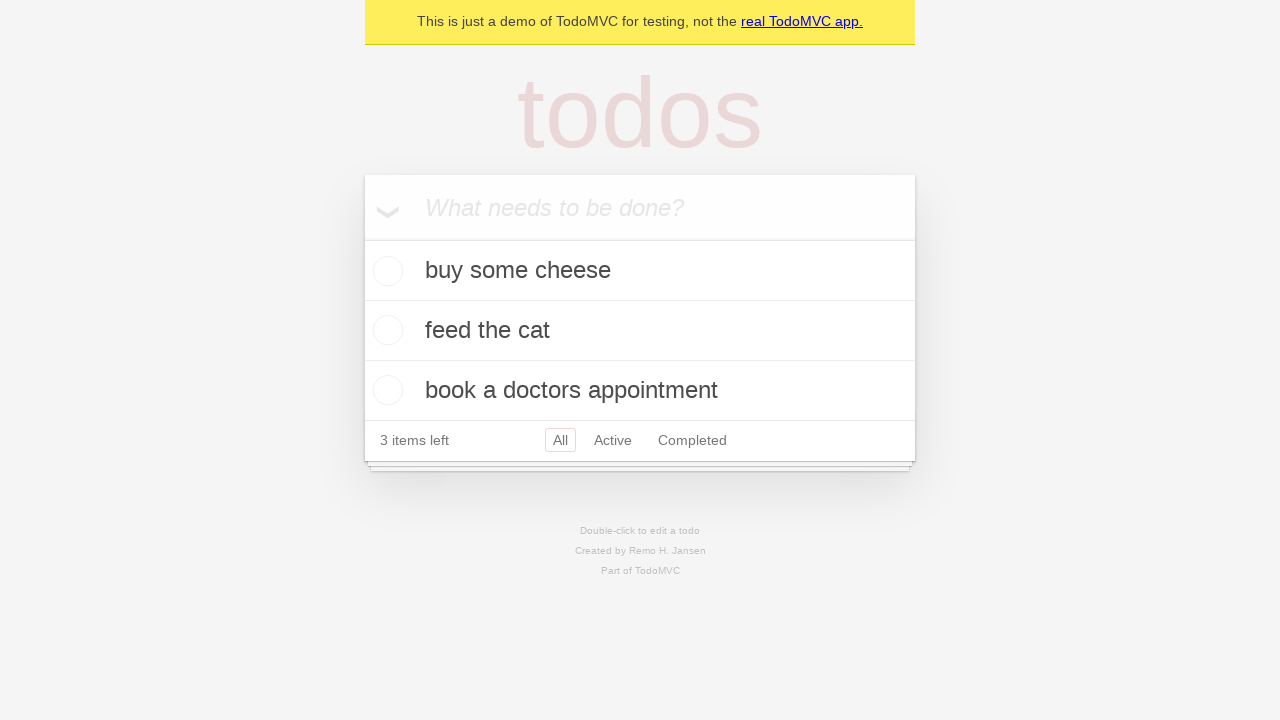

Double-clicked on second todo item to enter edit mode at (640, 331) on internal:testid=[data-testid="todo-item"s] >> nth=1
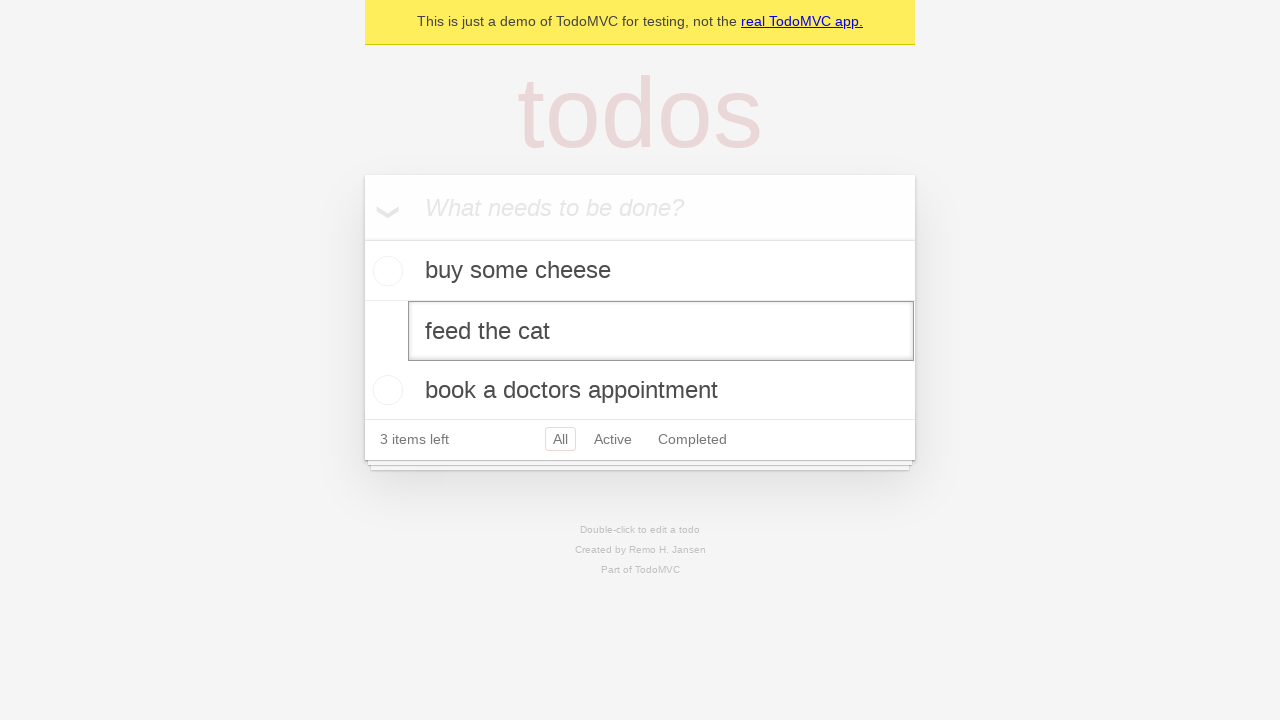

Cleared the todo text by filling with empty string on internal:testid=[data-testid="todo-item"s] >> nth=1 >> internal:role=textbox[nam
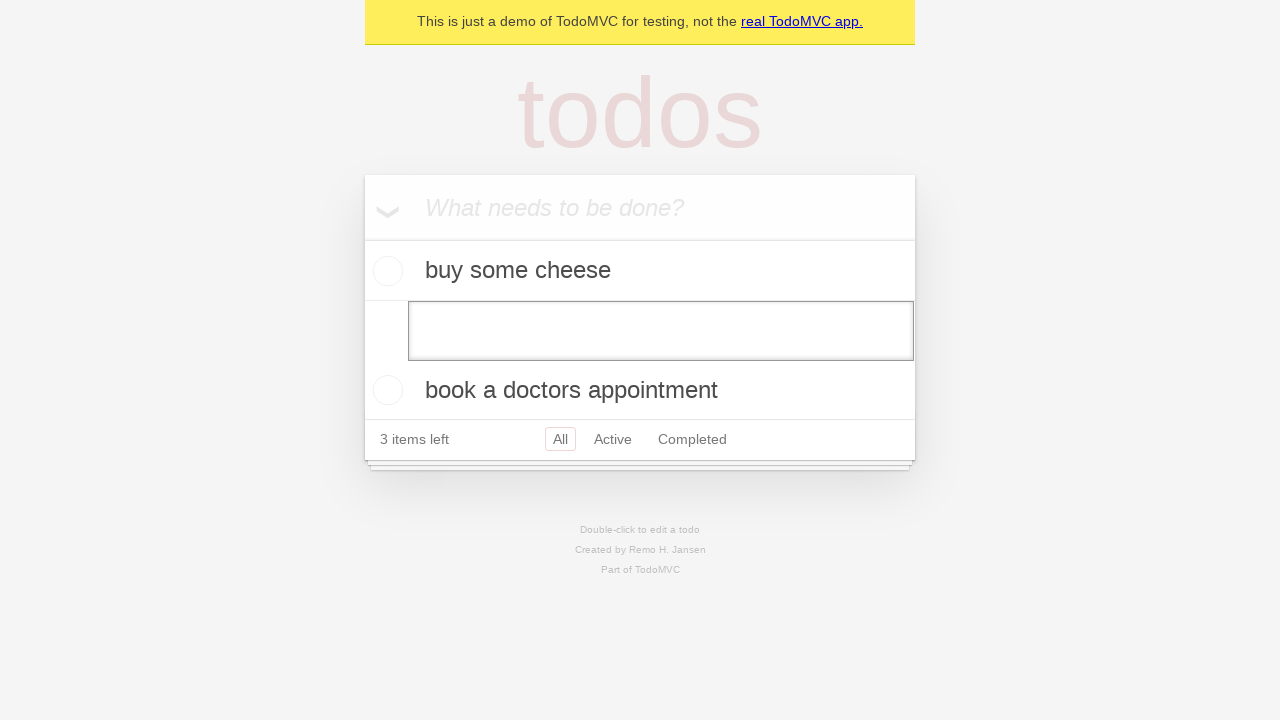

Pressed Enter to confirm edit, removing the empty todo item on internal:testid=[data-testid="todo-item"s] >> nth=1 >> internal:role=textbox[nam
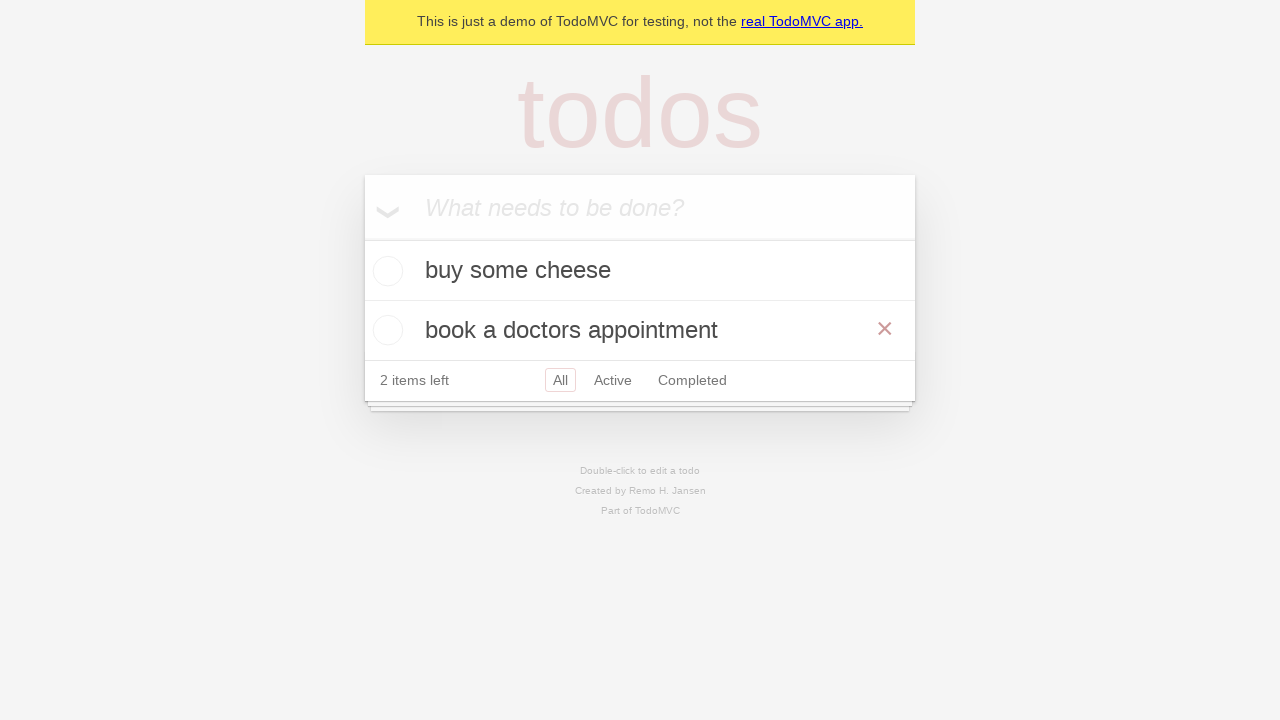

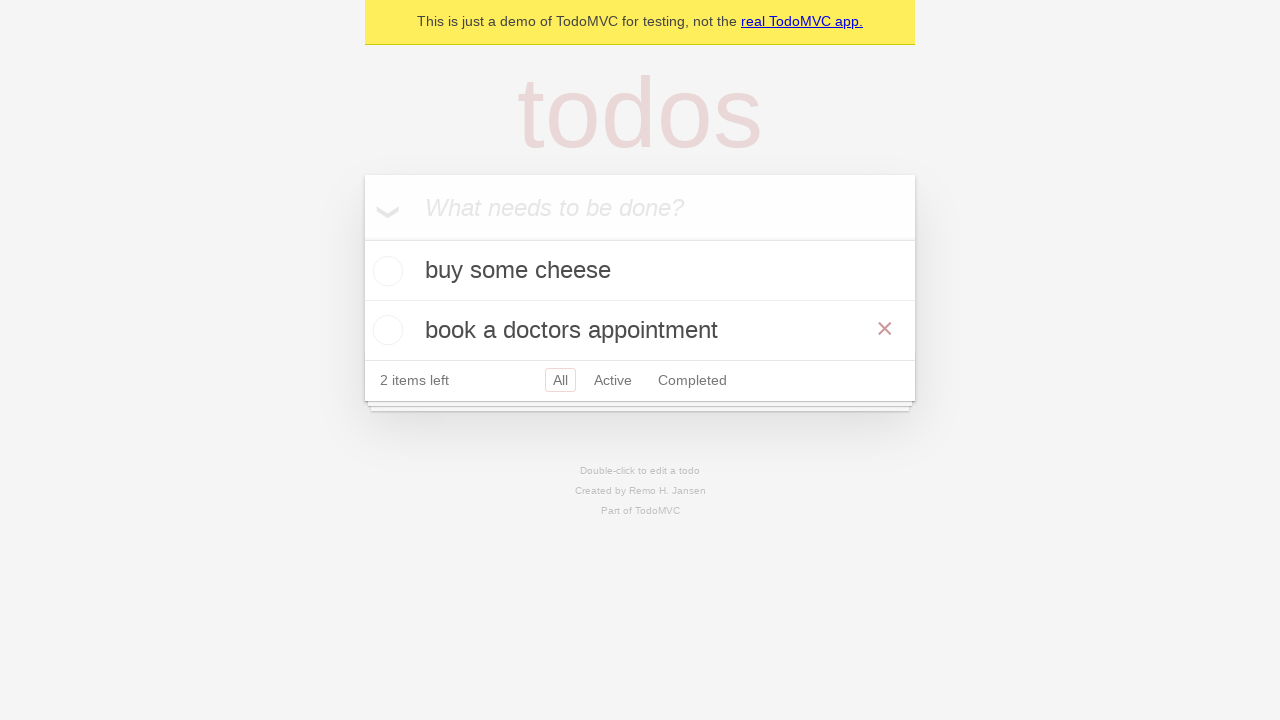